Tests navigation to a specific location within the AngularJS site by navigating to the FAQ section

Starting URL: https://www.angularjs.org

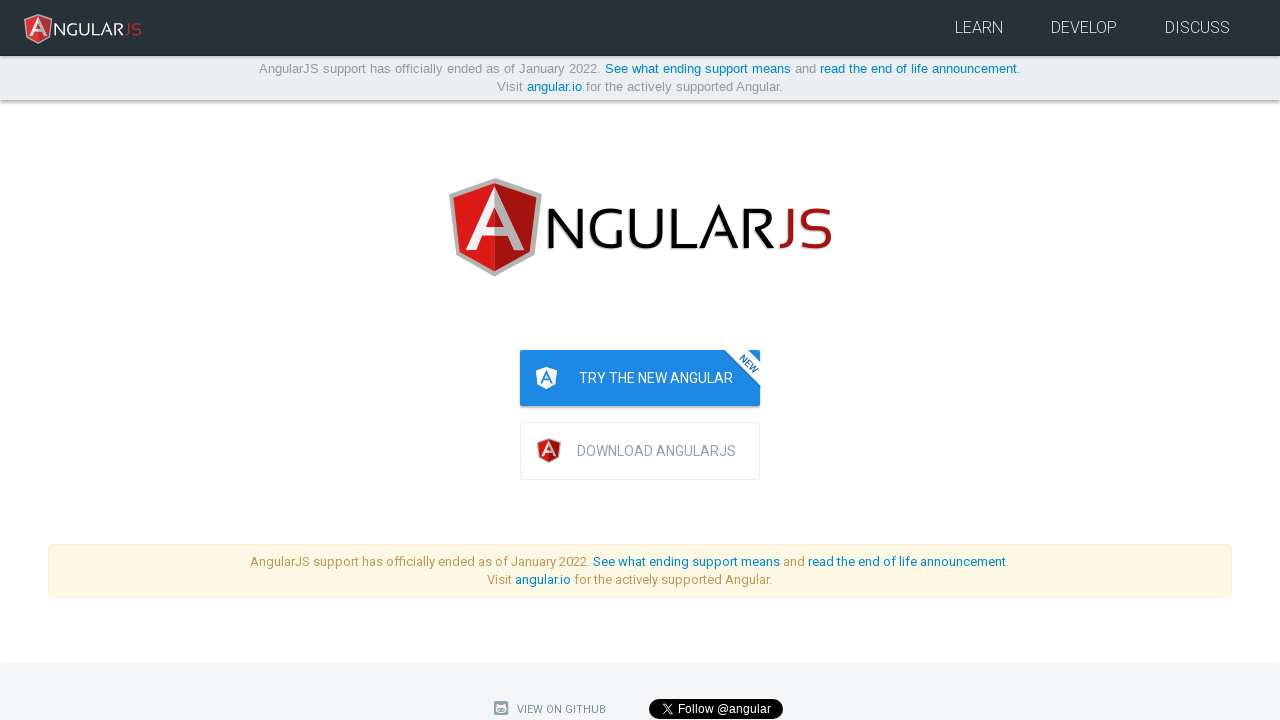

Navigated to AngularJS FAQ section at https://www.angularjs.org/misc/faq
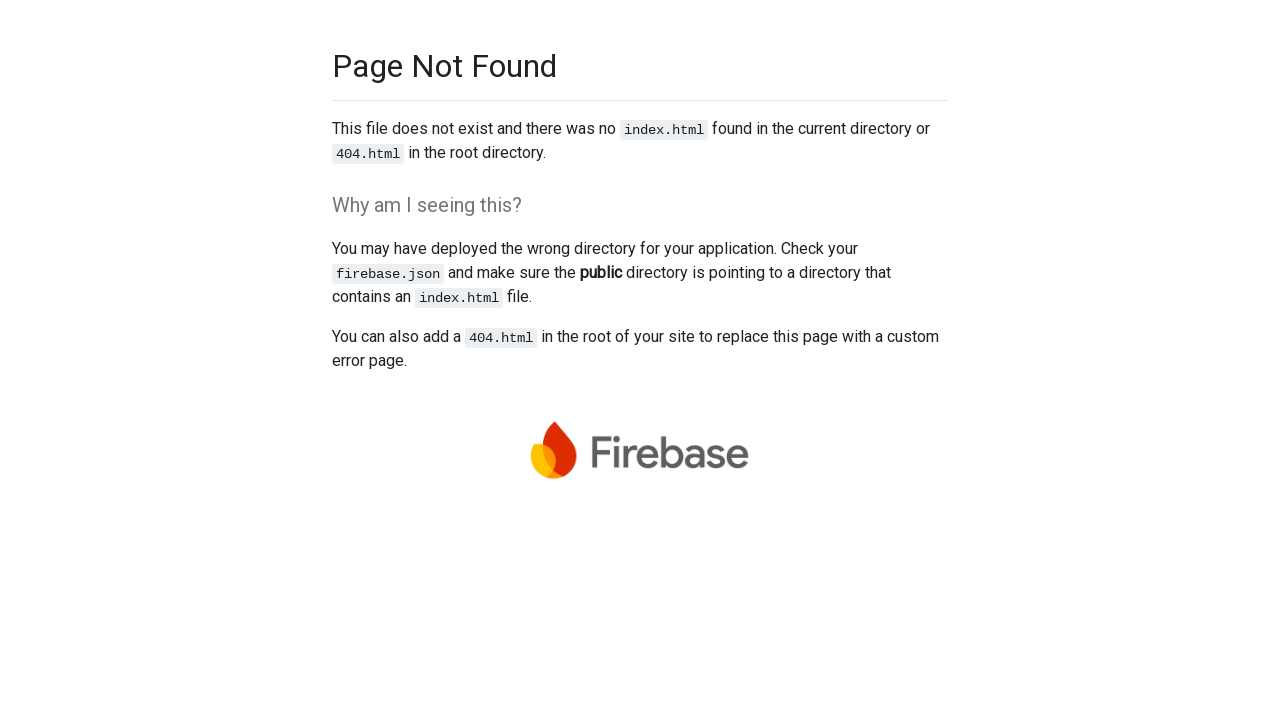

Verified that URL contains /misc/faq path
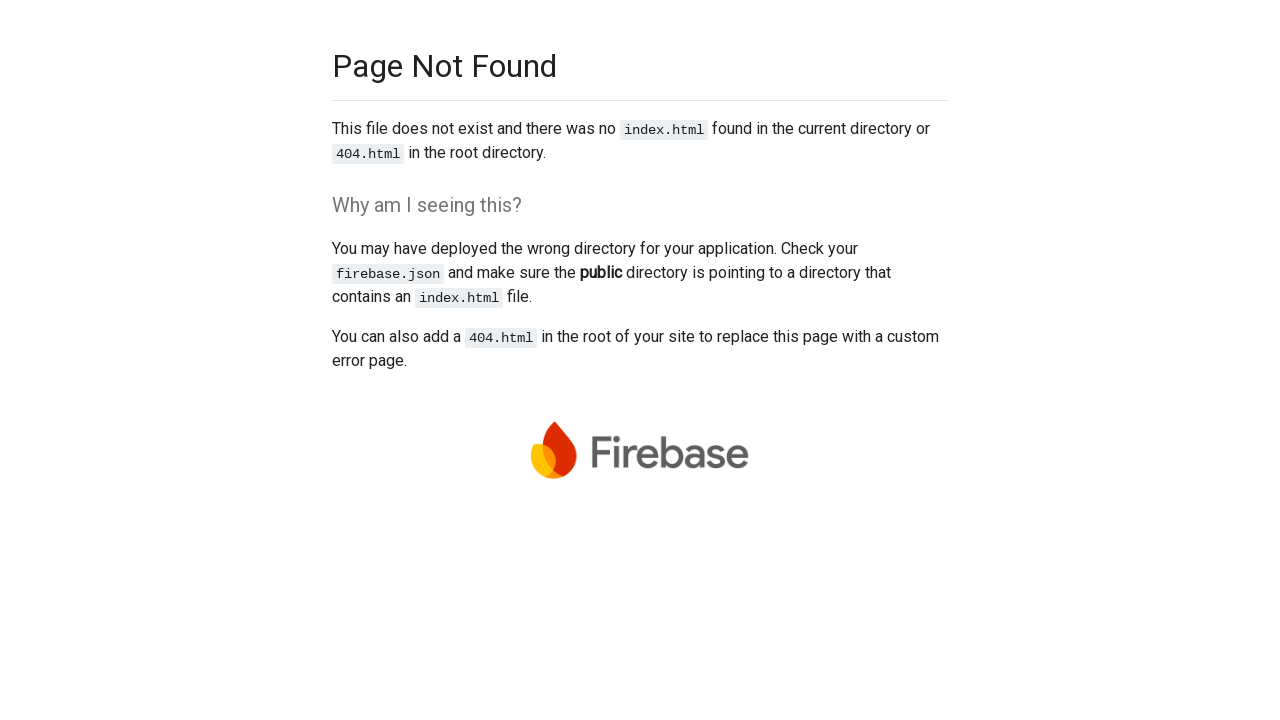

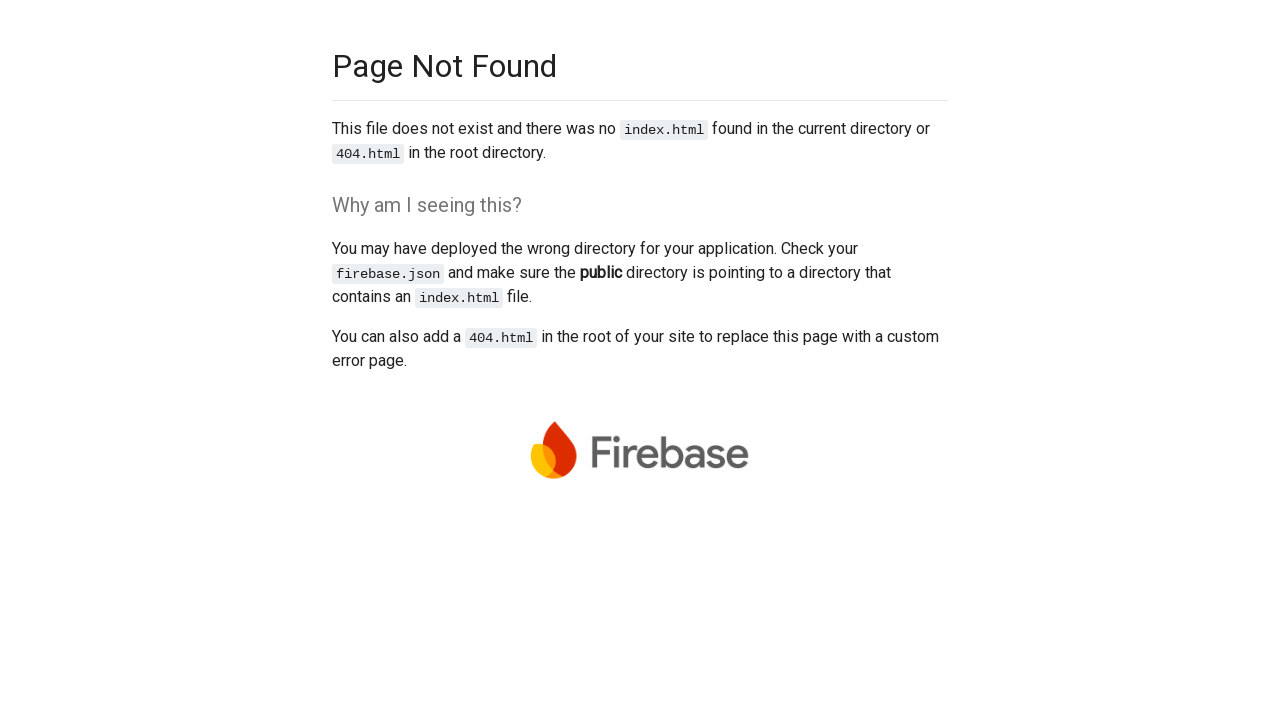